Tests a subscription form by filling in the name field with a test value

Starting URL: https://qa-faculty.github.io/subscribtion_form/

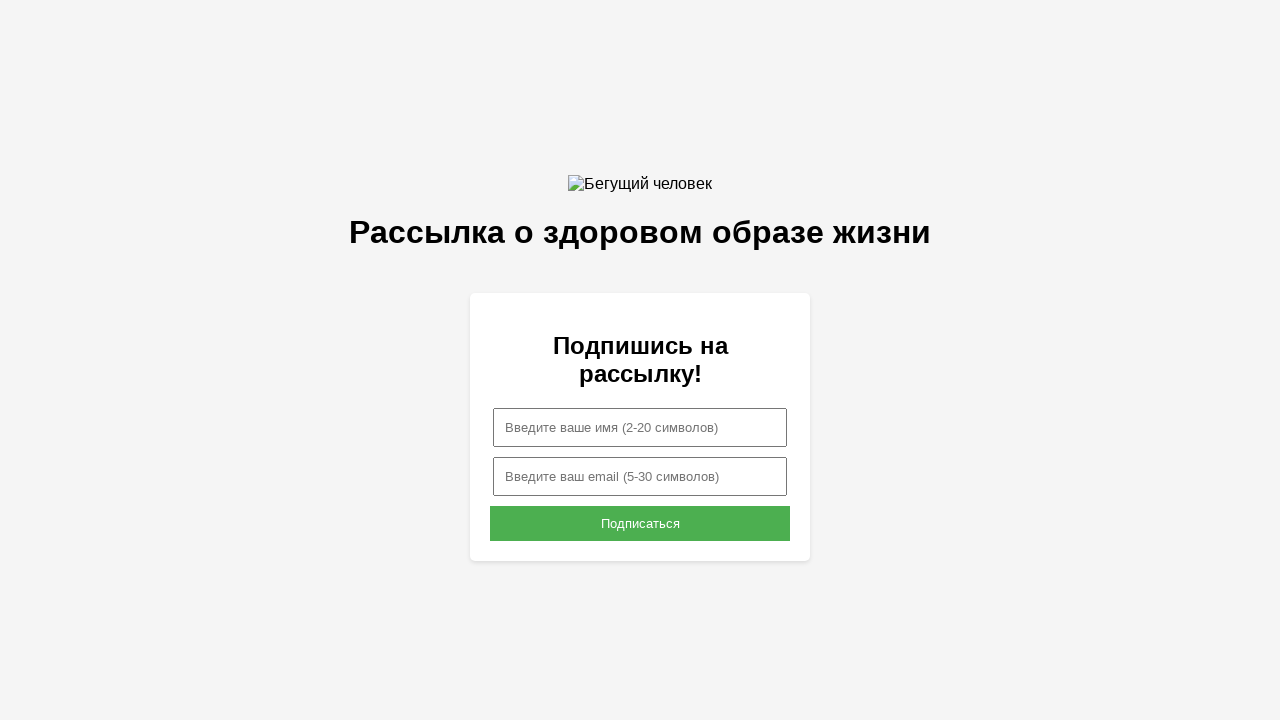

Navigated to subscription form page
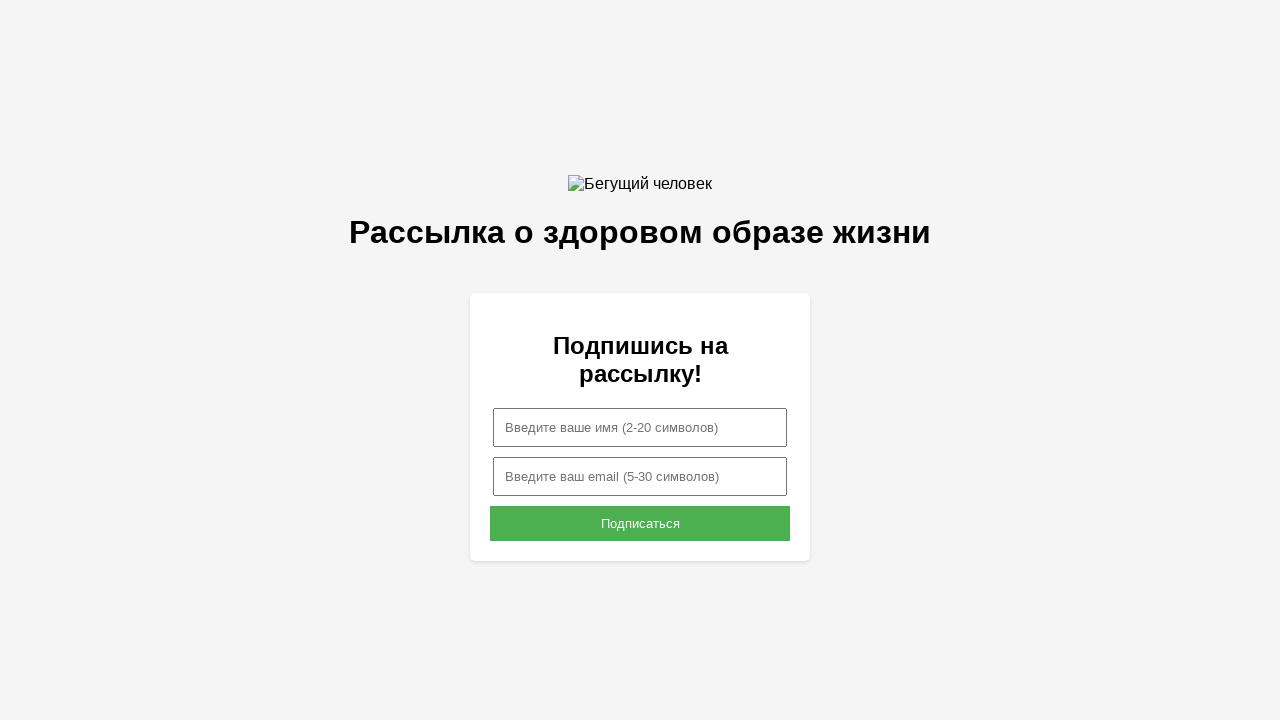

Filled name field with 'John Smith' on #name
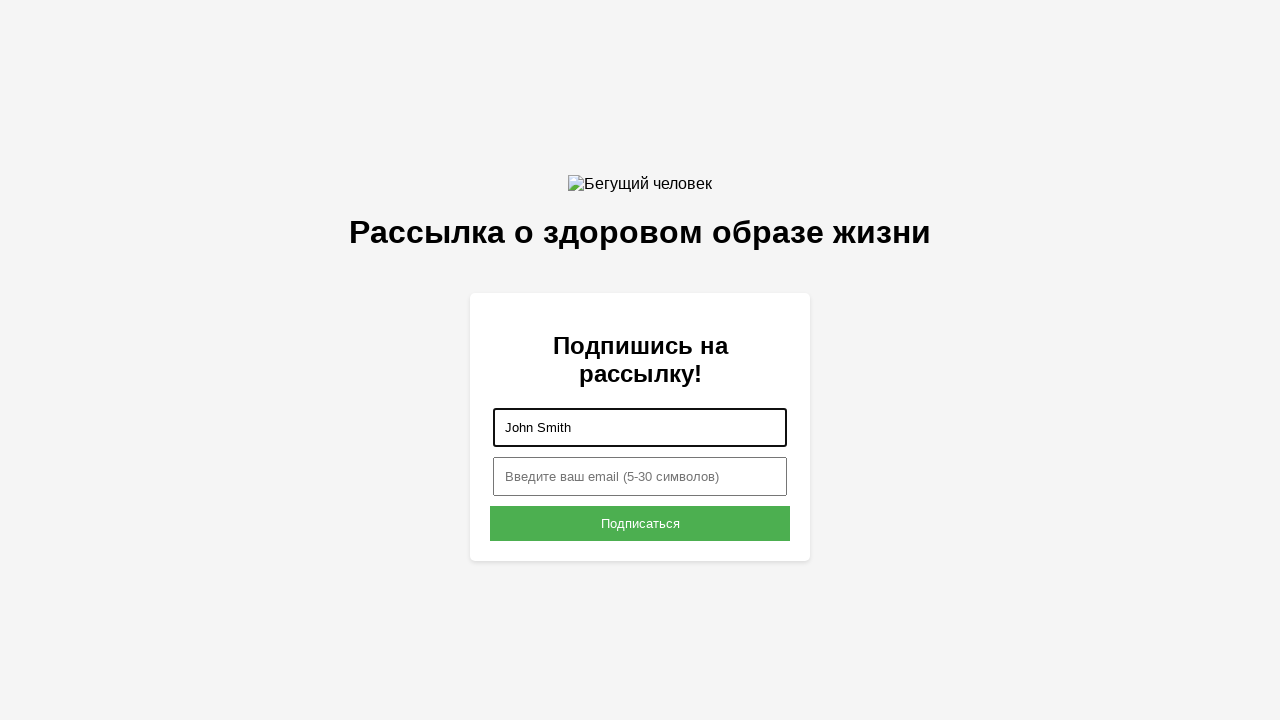

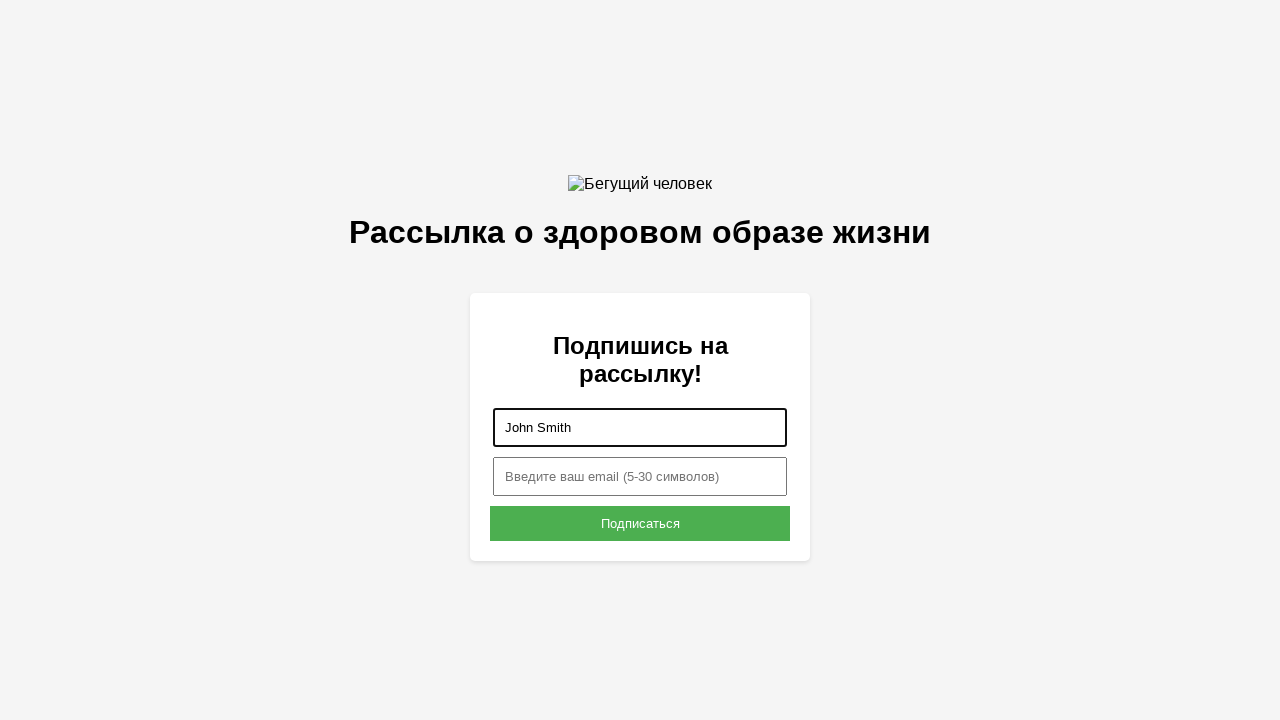